Tests auto-suggestive dropdown functionality by typing partial text and selecting a matching option from the suggestions

Starting URL: https://rahulshettyacademy.com/AutomationPractice/

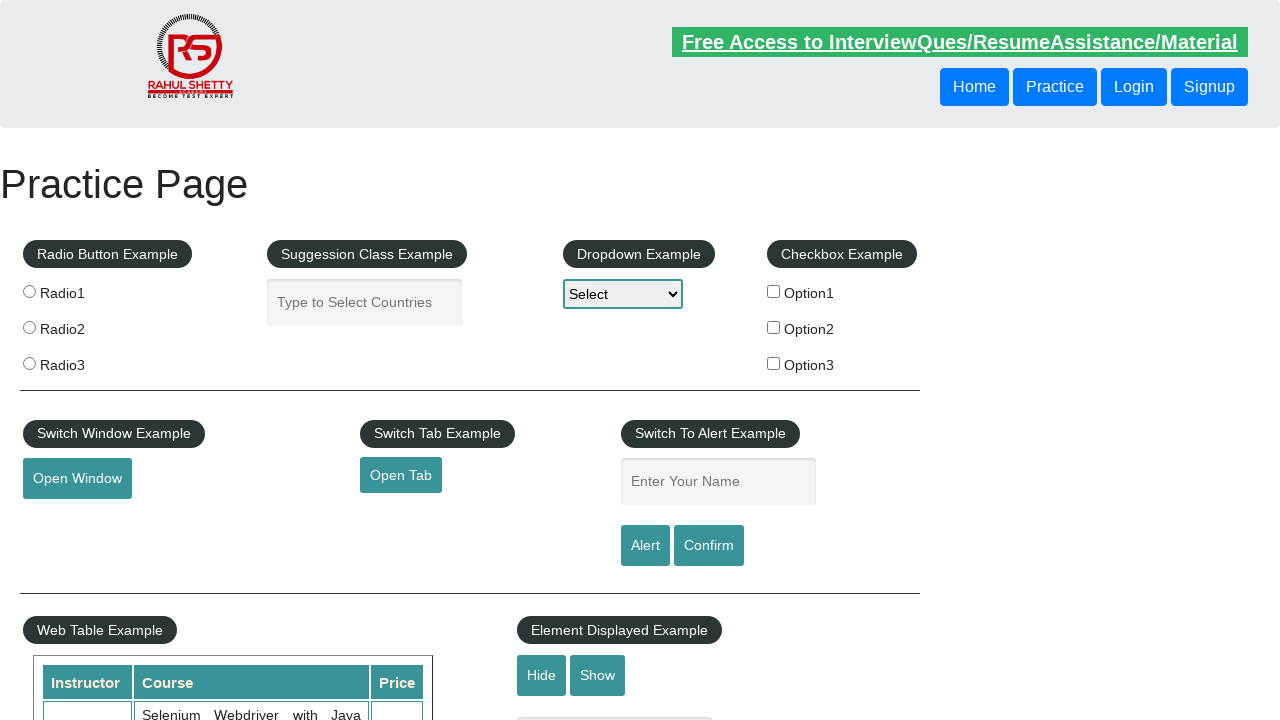

Typed 'UNITED' in autocomplete field on #autocomplete
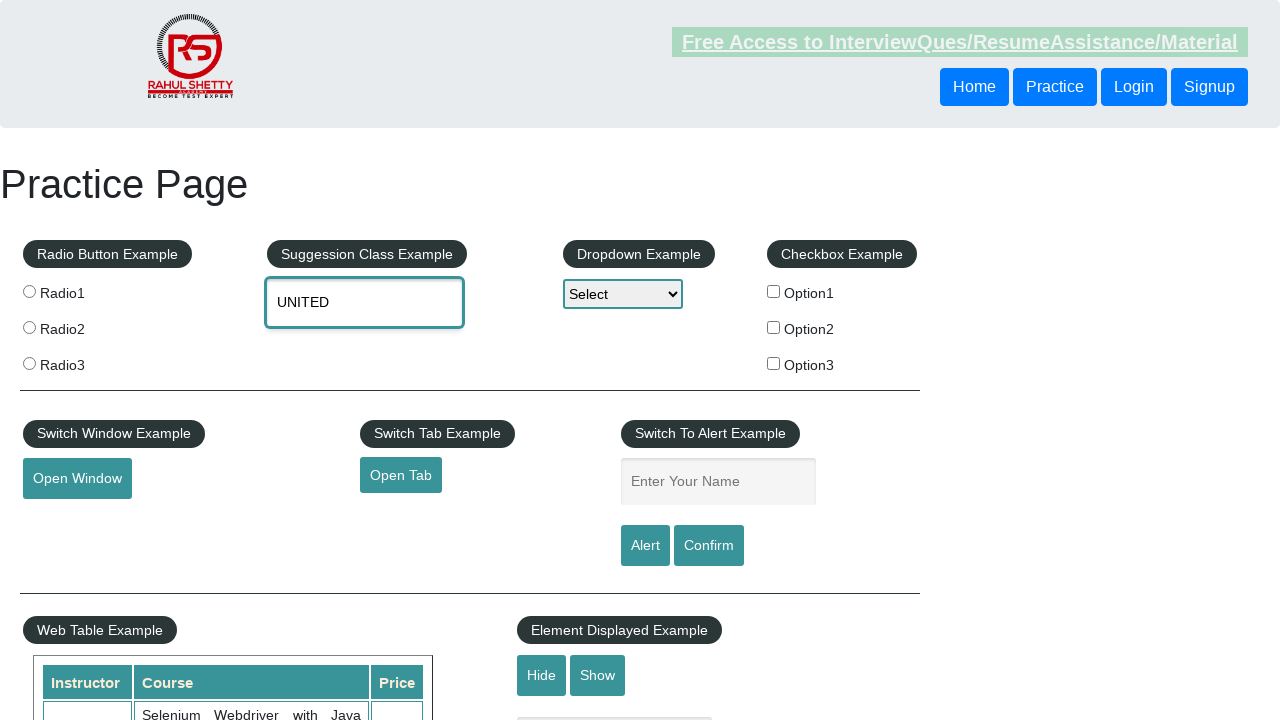

Dropdown suggestions loaded and became visible
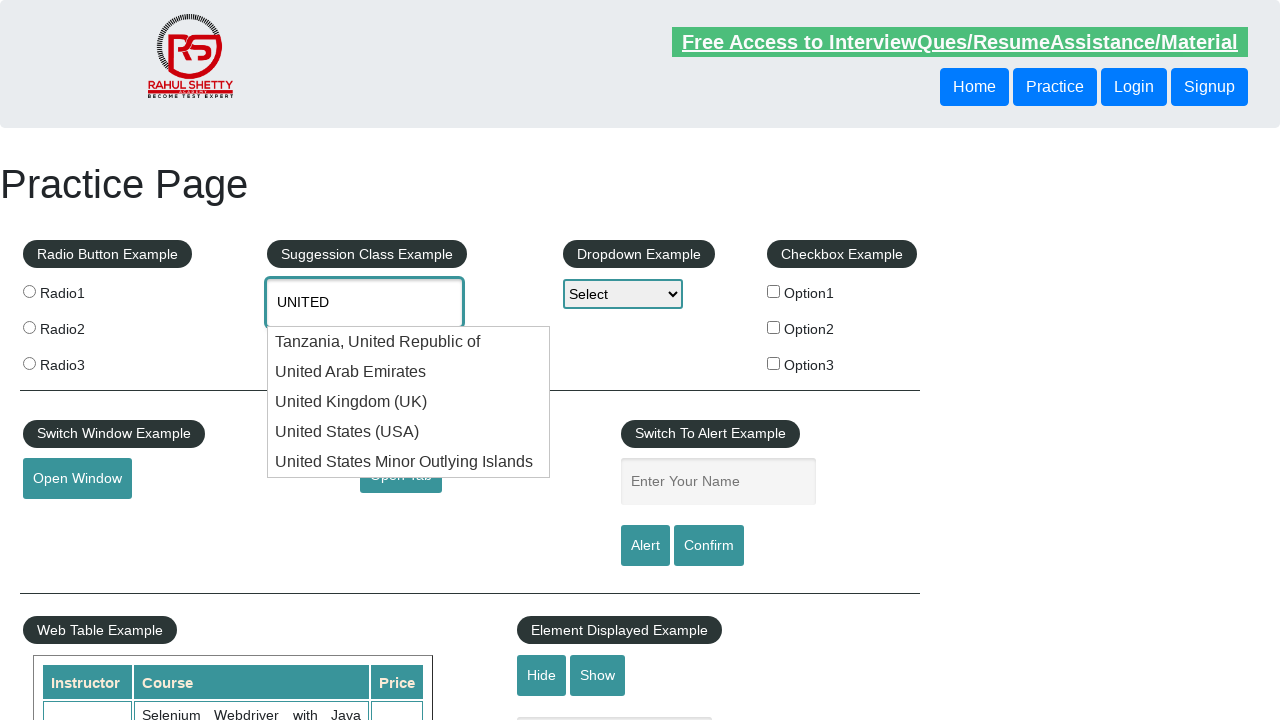

Retrieved all dropdown suggestion options
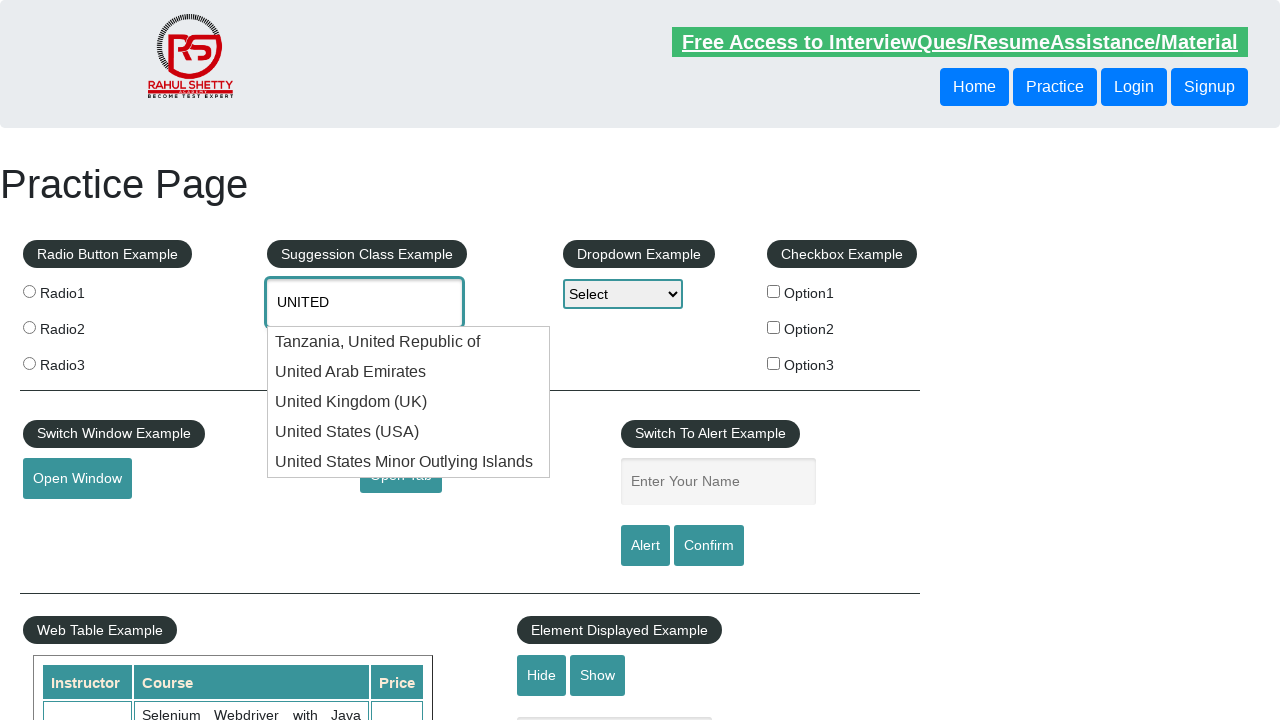

Selected 'United Kingdom' from dropdown suggestions at (409, 402) on ul#ui-id-1 li >> nth=2
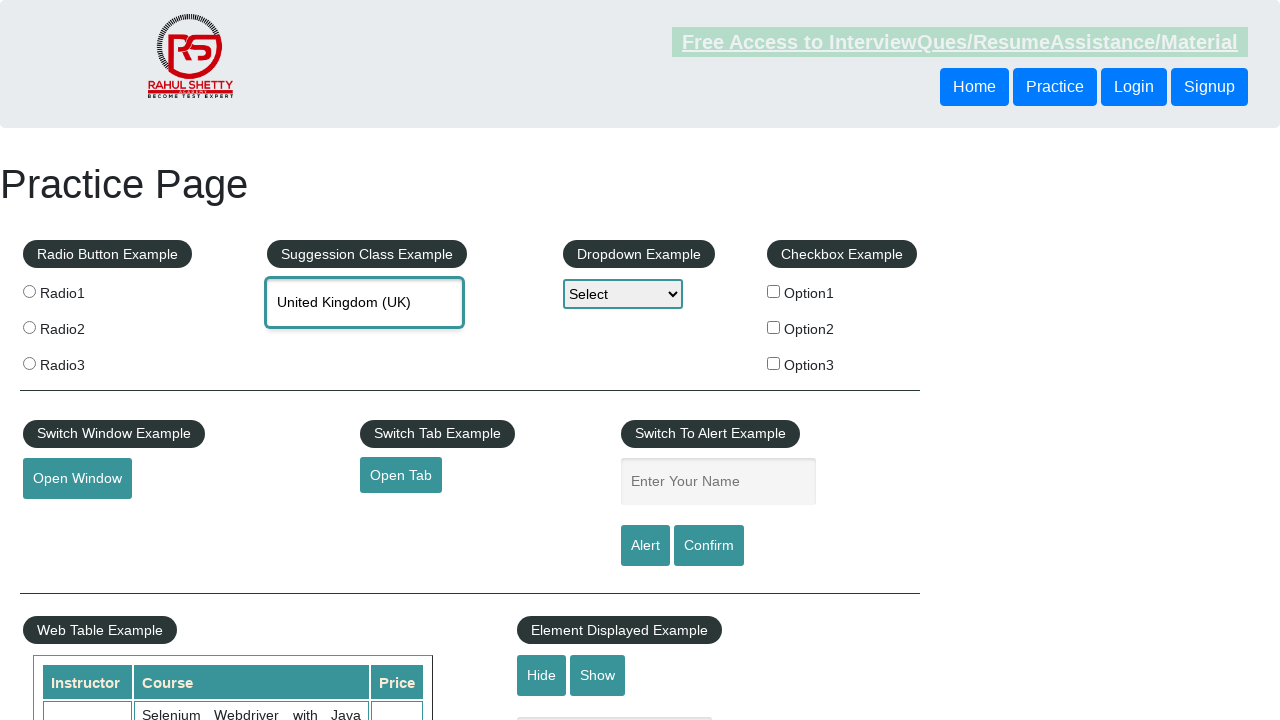

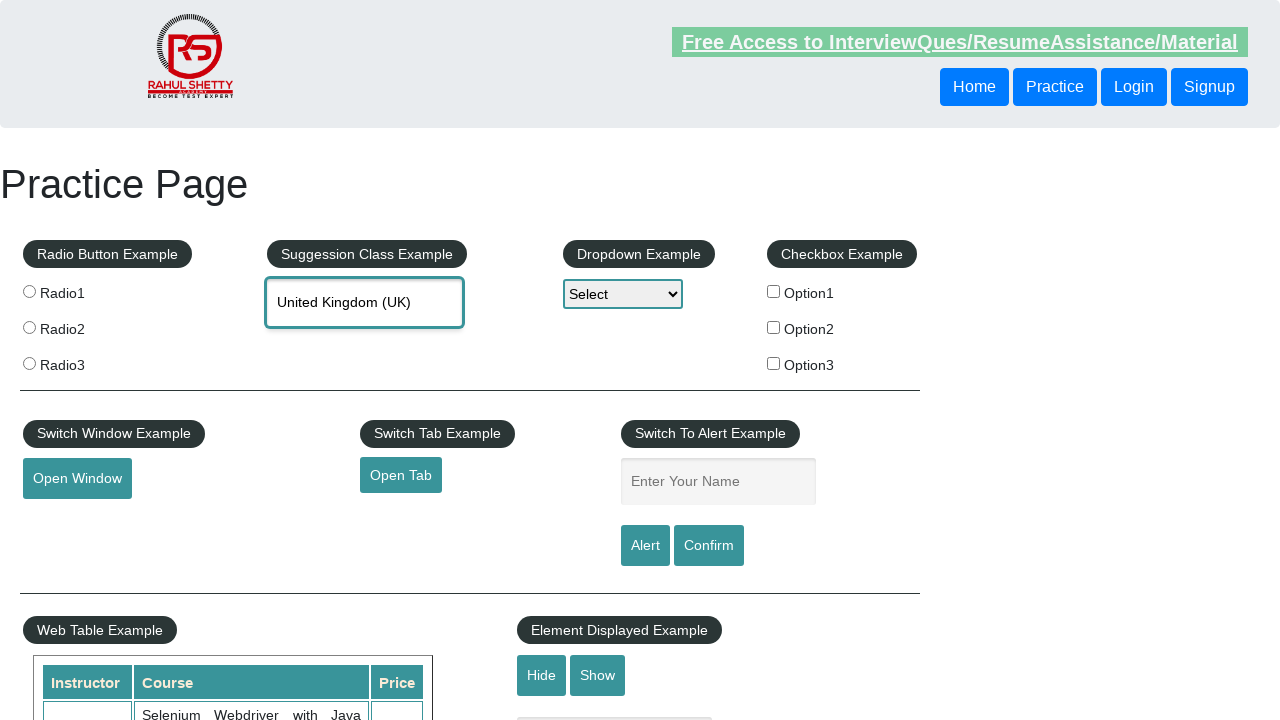